Tests progress bar functionality by starting it and waiting for it to reach 100%

Starting URL: http://uitestingplayground.com/progressbar

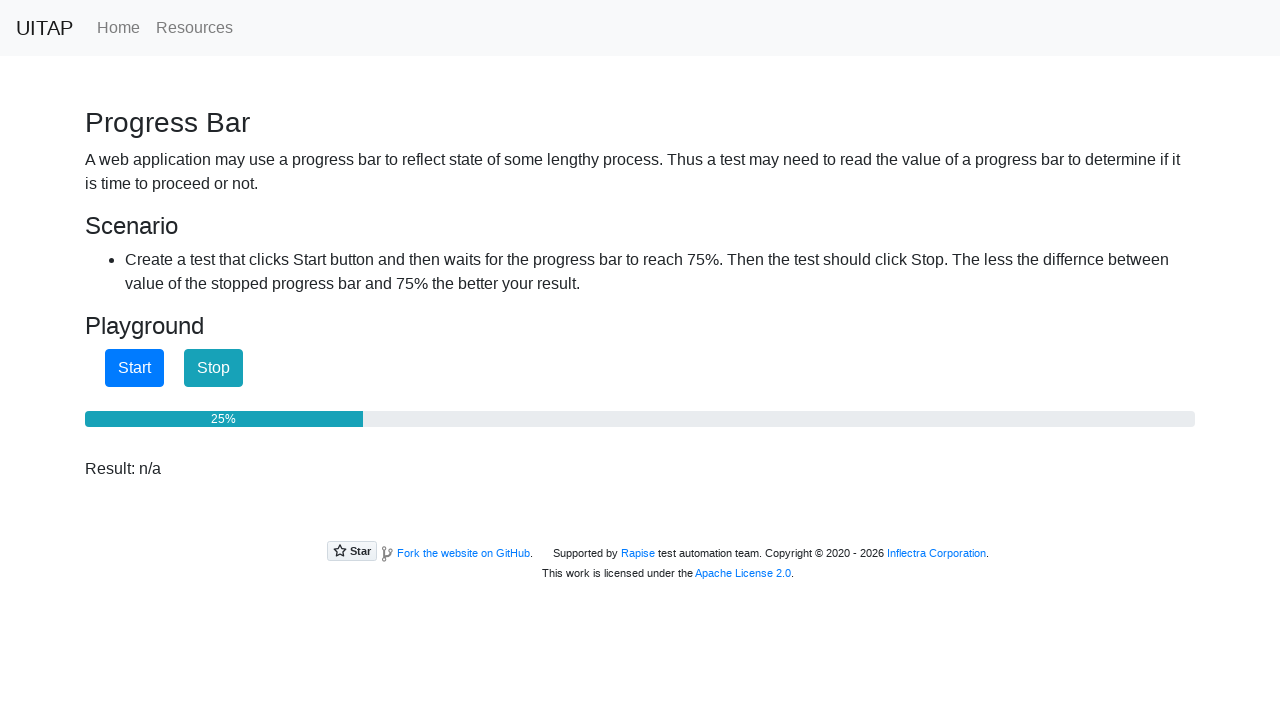

Clicked start button to begin progress bar animation at (134, 368) on #startButton
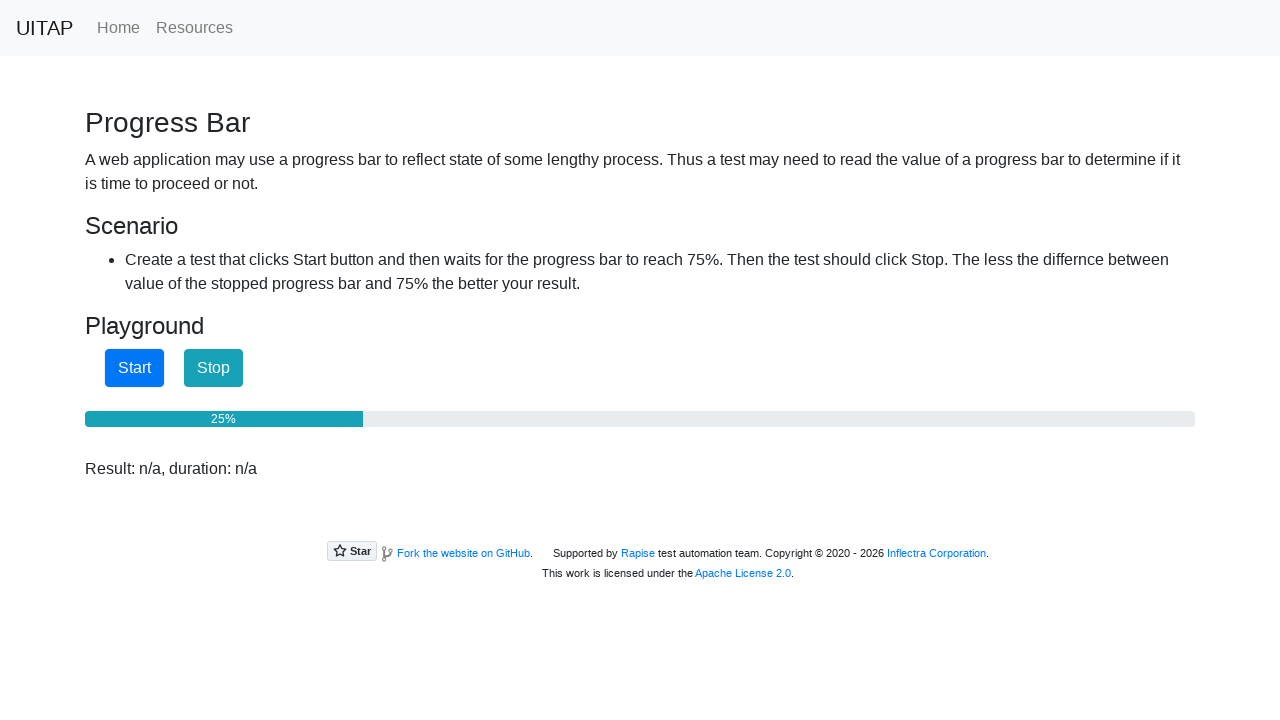

Progress bar reached 100%
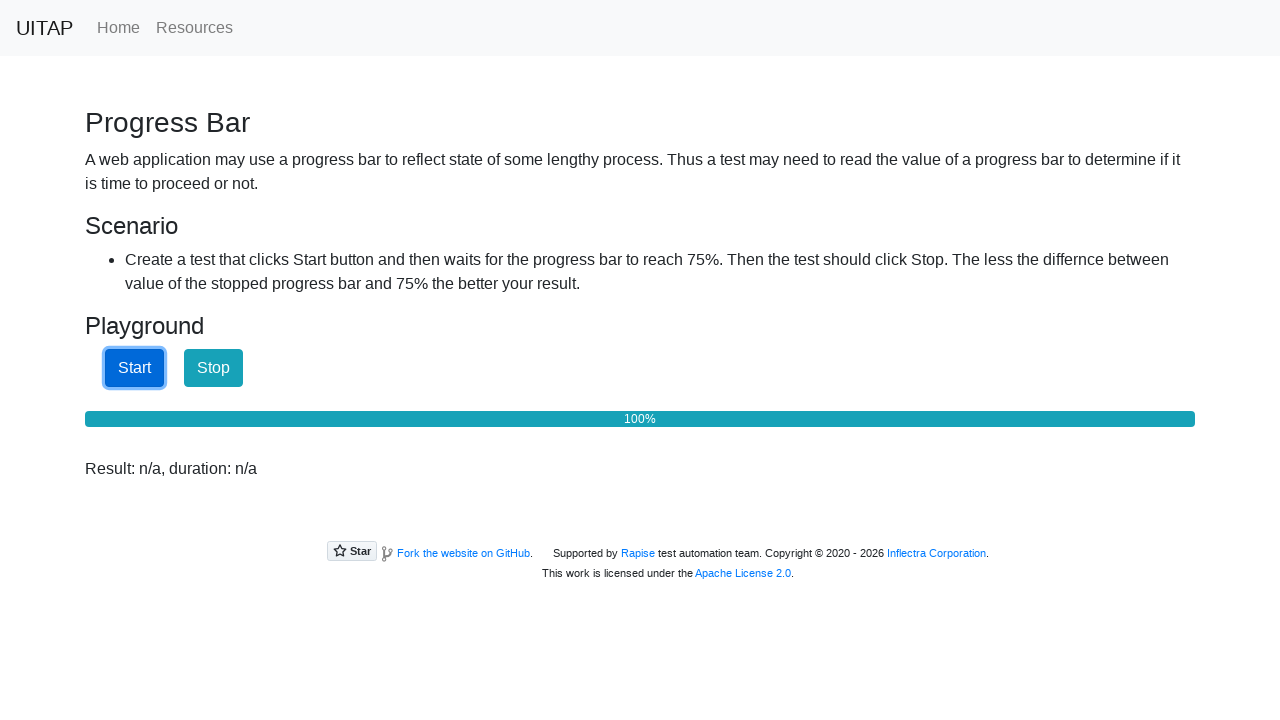

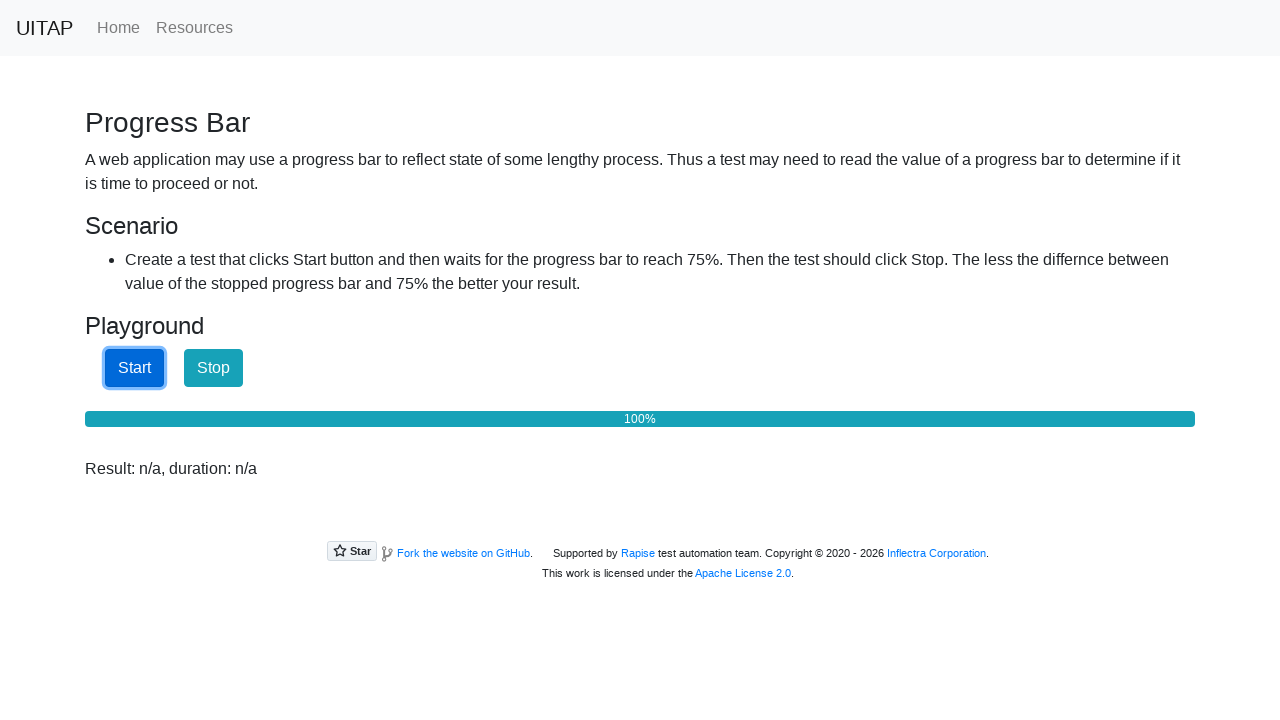